Tests an e-commerce shopping cart flow by adding multiple items with different quantities, proceeding to checkout, and completing the order with country selection and agreement acceptance

Starting URL: https://rahulshettyacademy.com/seleniumPractise/#/

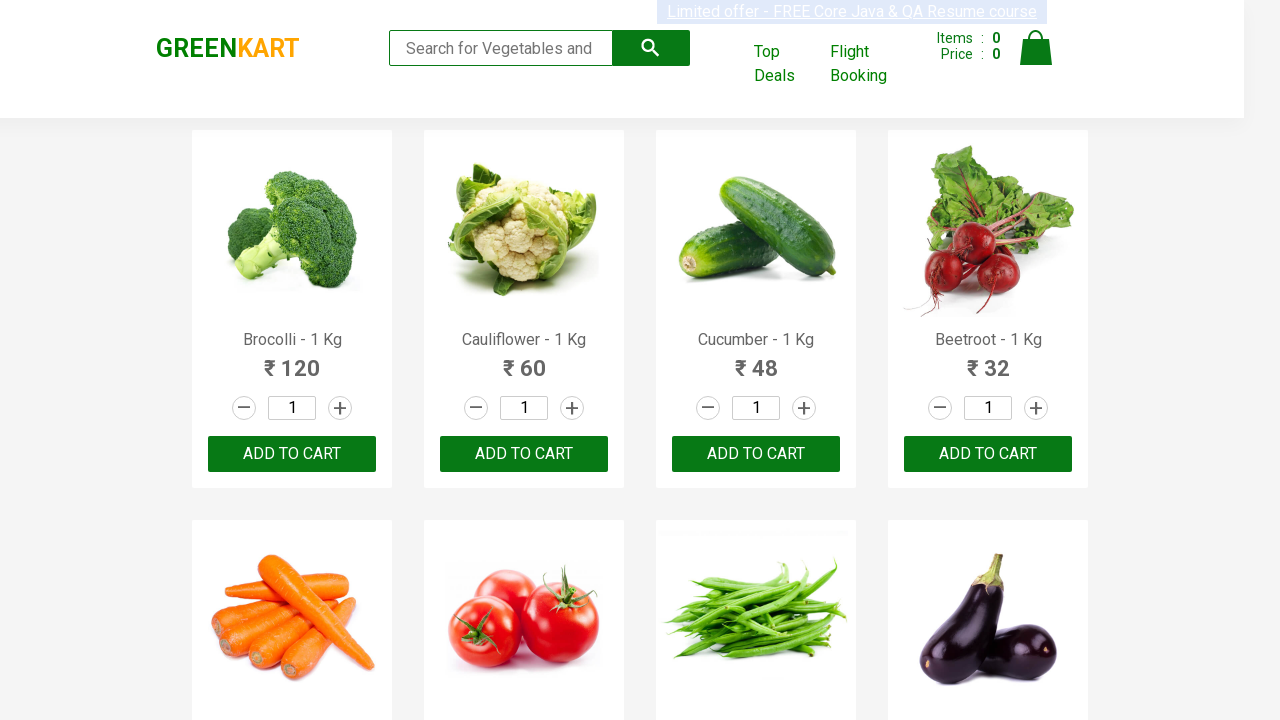

Clicked quantity field for first item at (292, 360) on :nth-child(5) > .stepper-input > .quantity
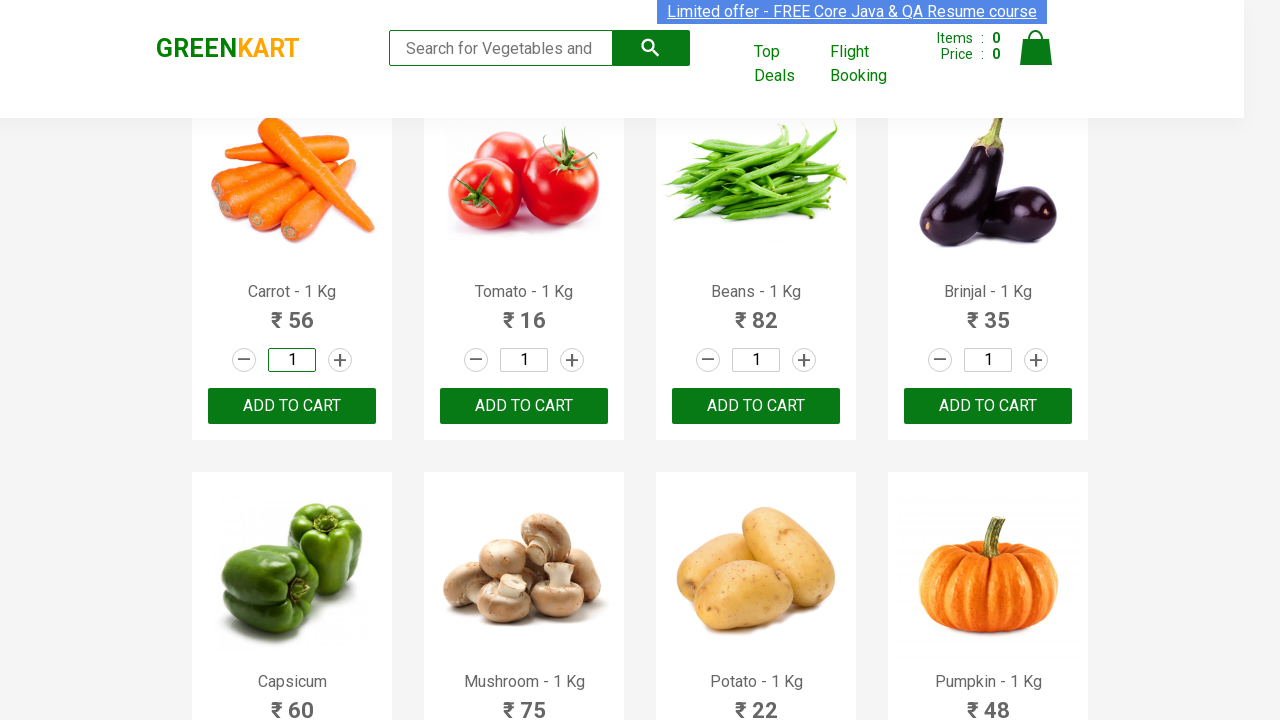

Filled quantity field with 3 for first item on :nth-child(5) > .stepper-input > .quantity
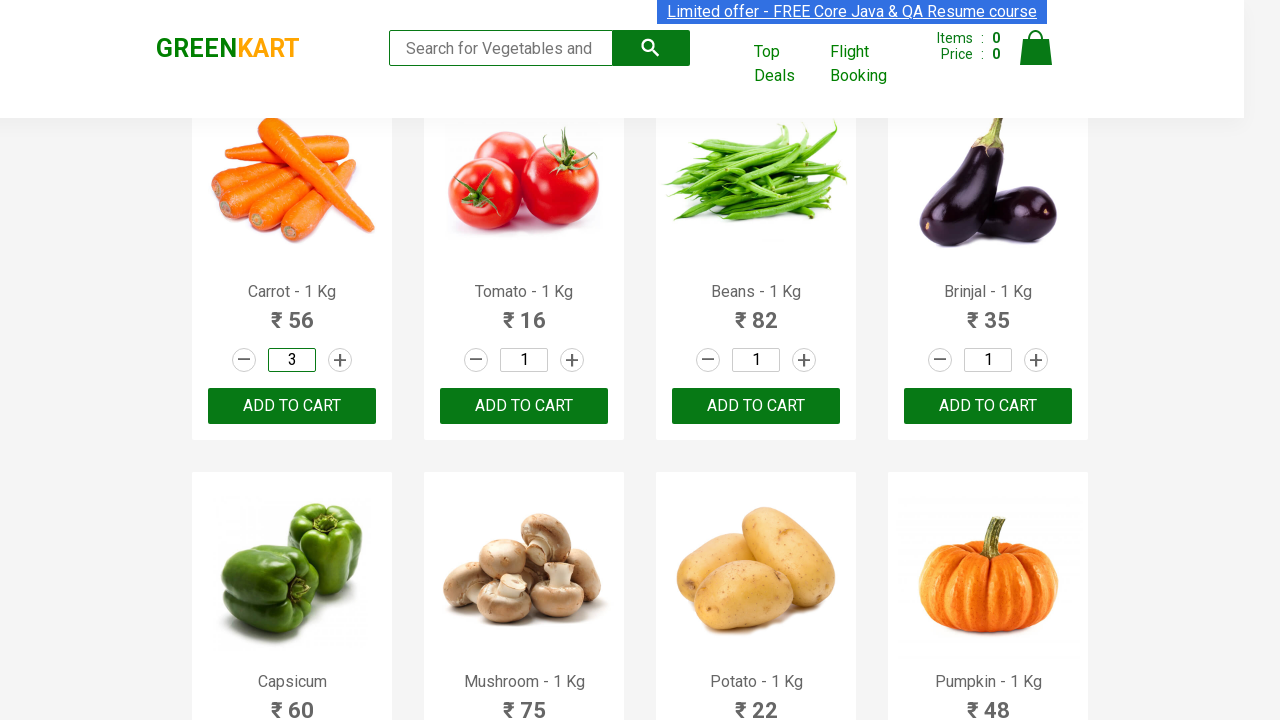

Added first item (quantity 3) to cart at (292, 406) on :nth-child(5) > .product-action > button
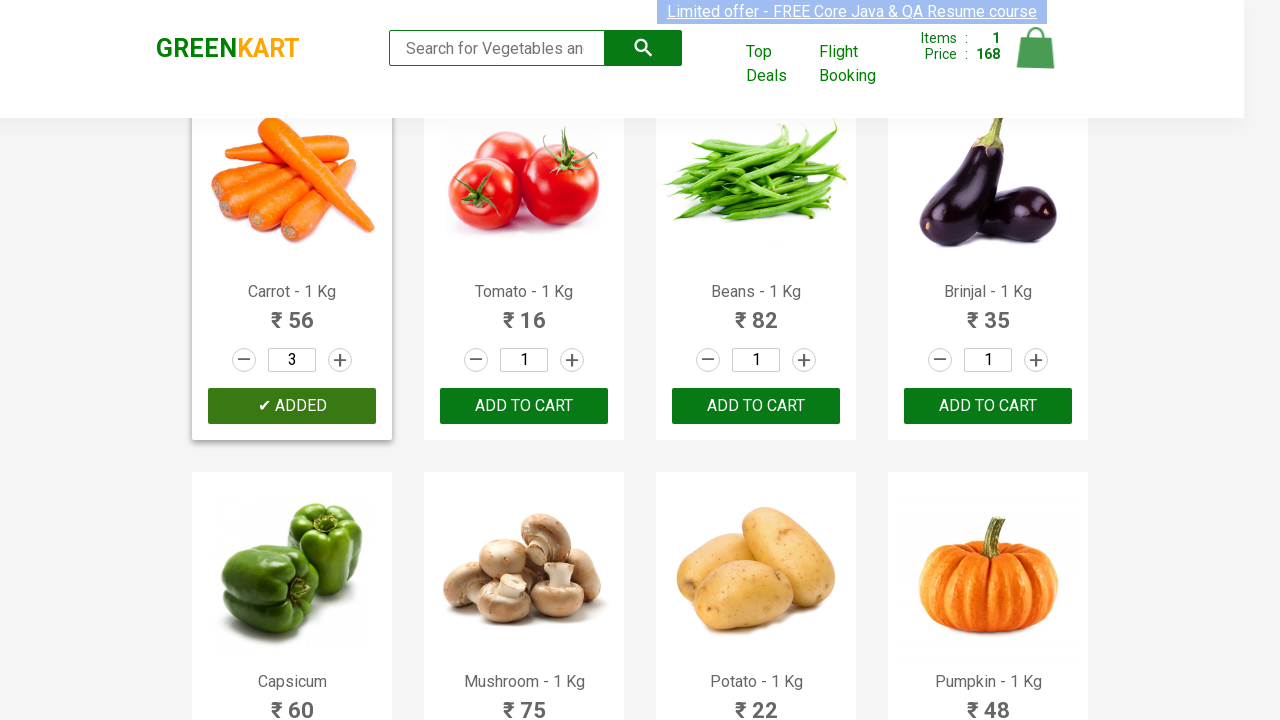

Clicked quantity field for second item at (292, 360) on :nth-child(1) > .stepper-input > .quantity
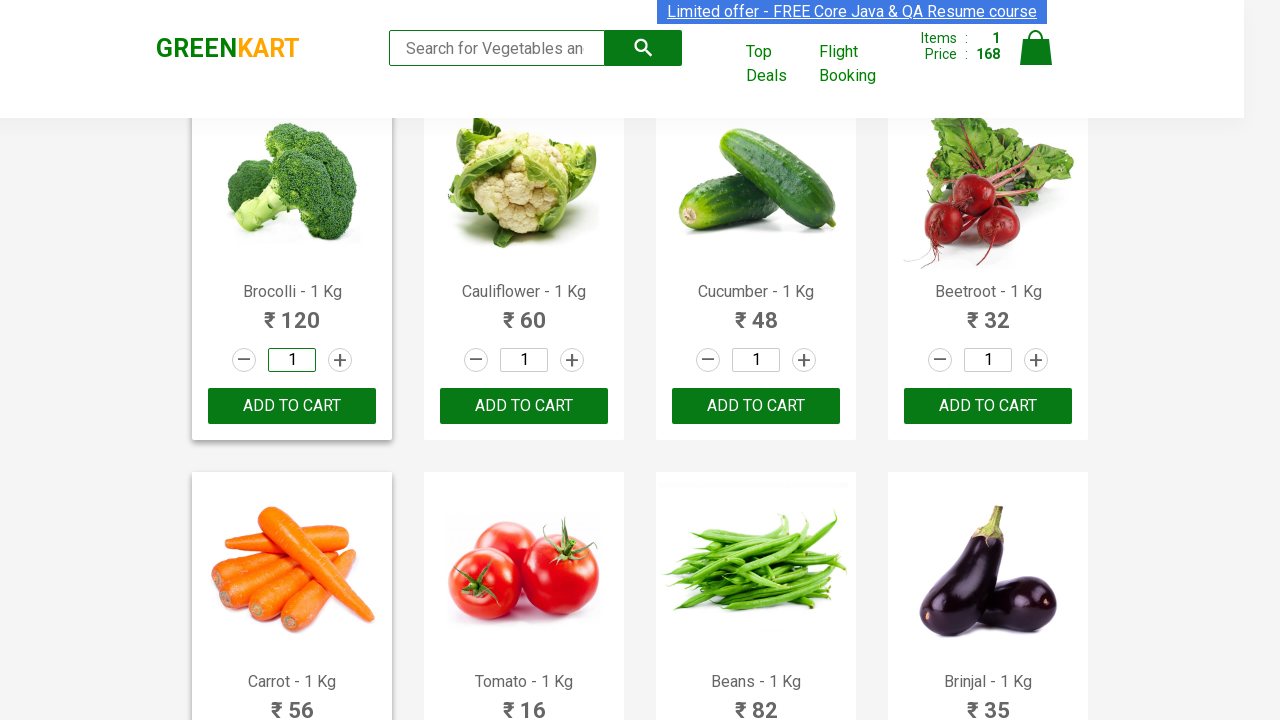

Filled quantity field with 5 for second item on :nth-child(1) > .stepper-input > .quantity
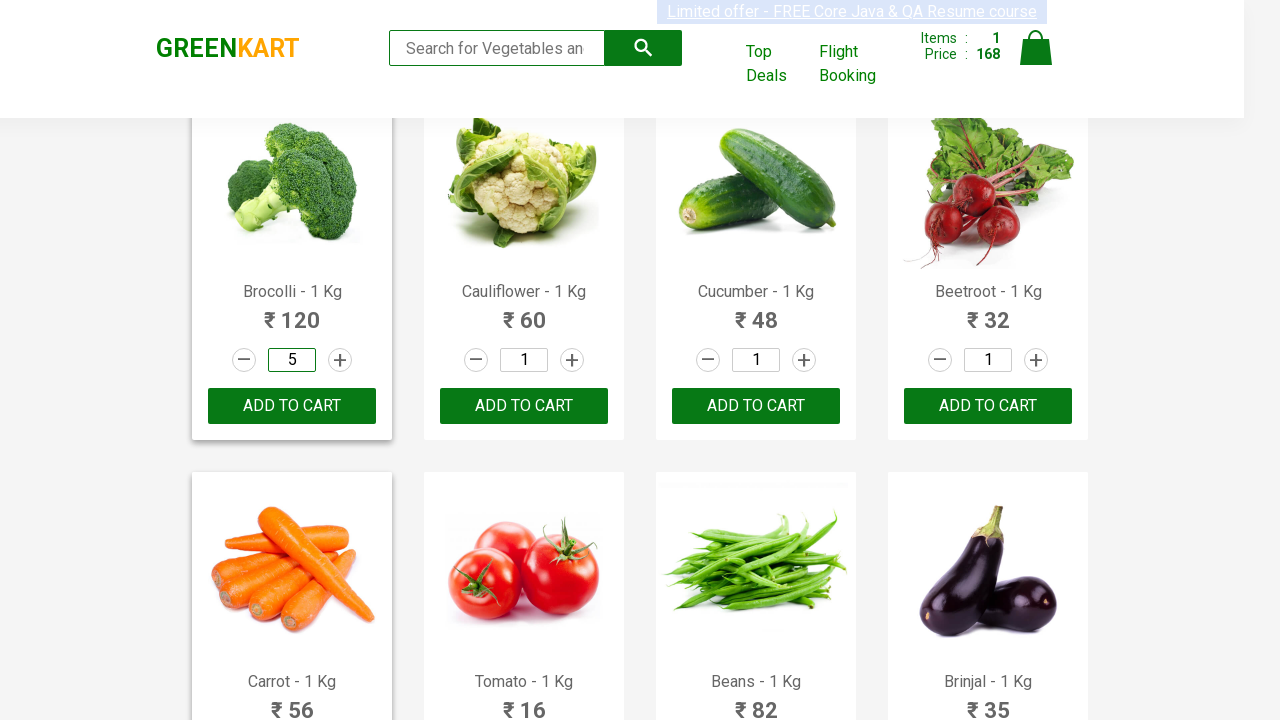

Added second item (quantity 5) to cart at (292, 406) on :nth-child(1) > .product-action > button
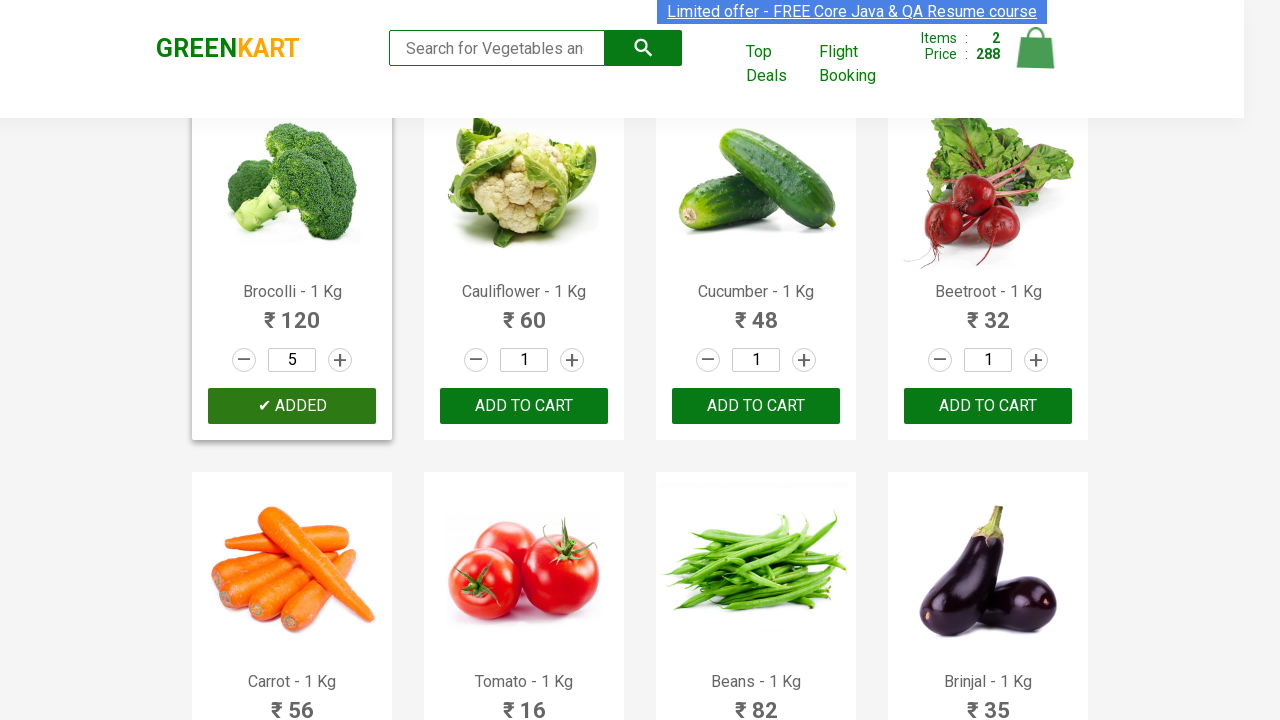

Clicked quantity field for third item at (756, 360) on :nth-child(15) > .stepper-input > .quantity
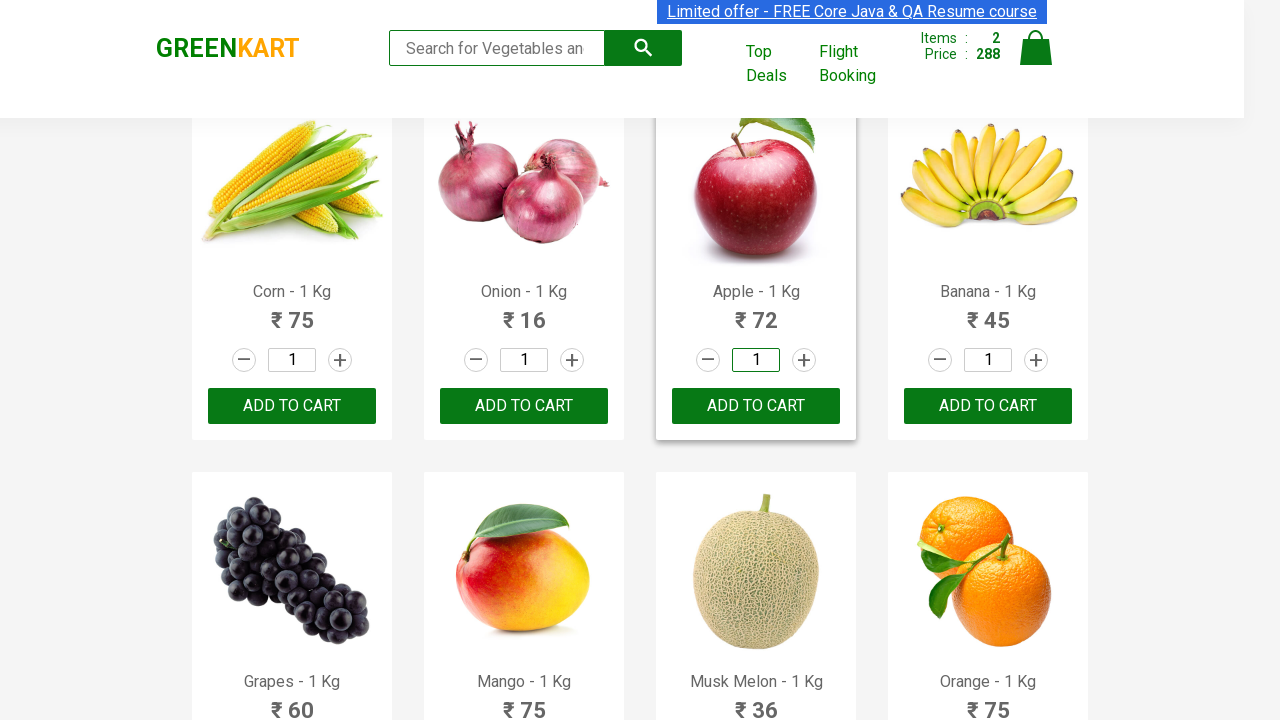

Filled quantity field with 8 for third item on :nth-child(15) > .stepper-input > .quantity
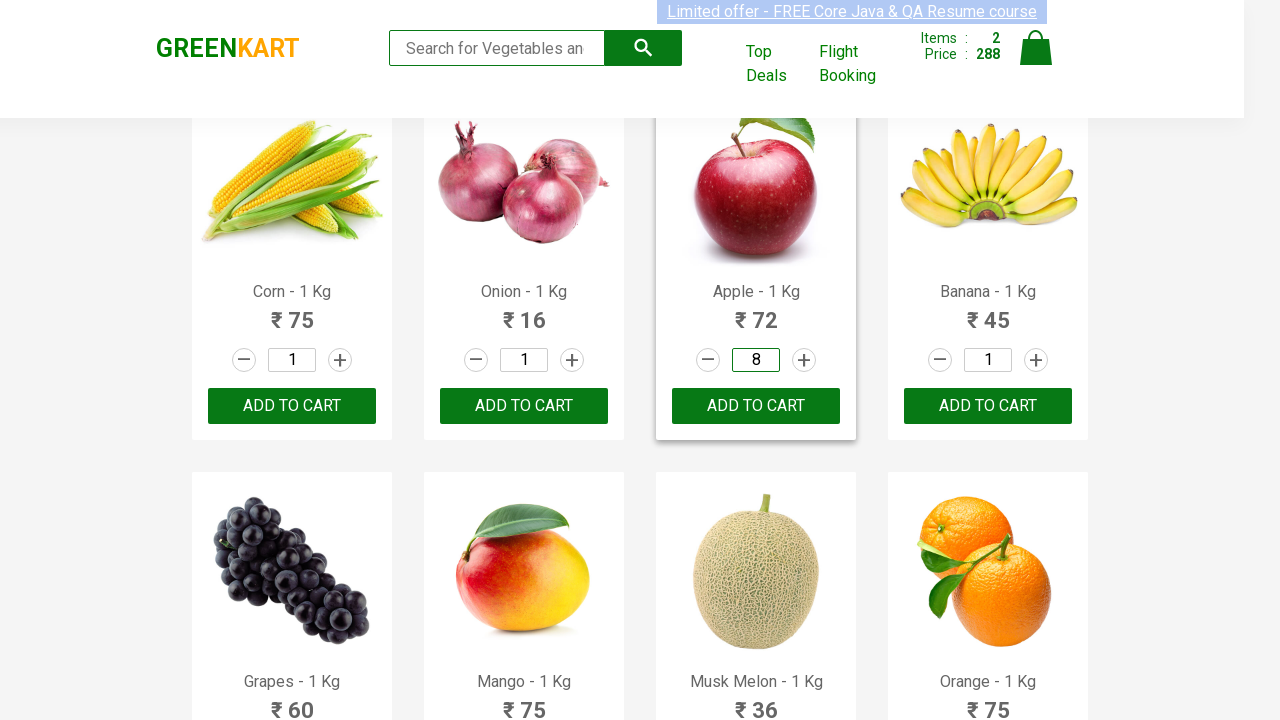

Added third item (quantity 8) to cart at (756, 406) on :nth-child(15) > .product-action > button
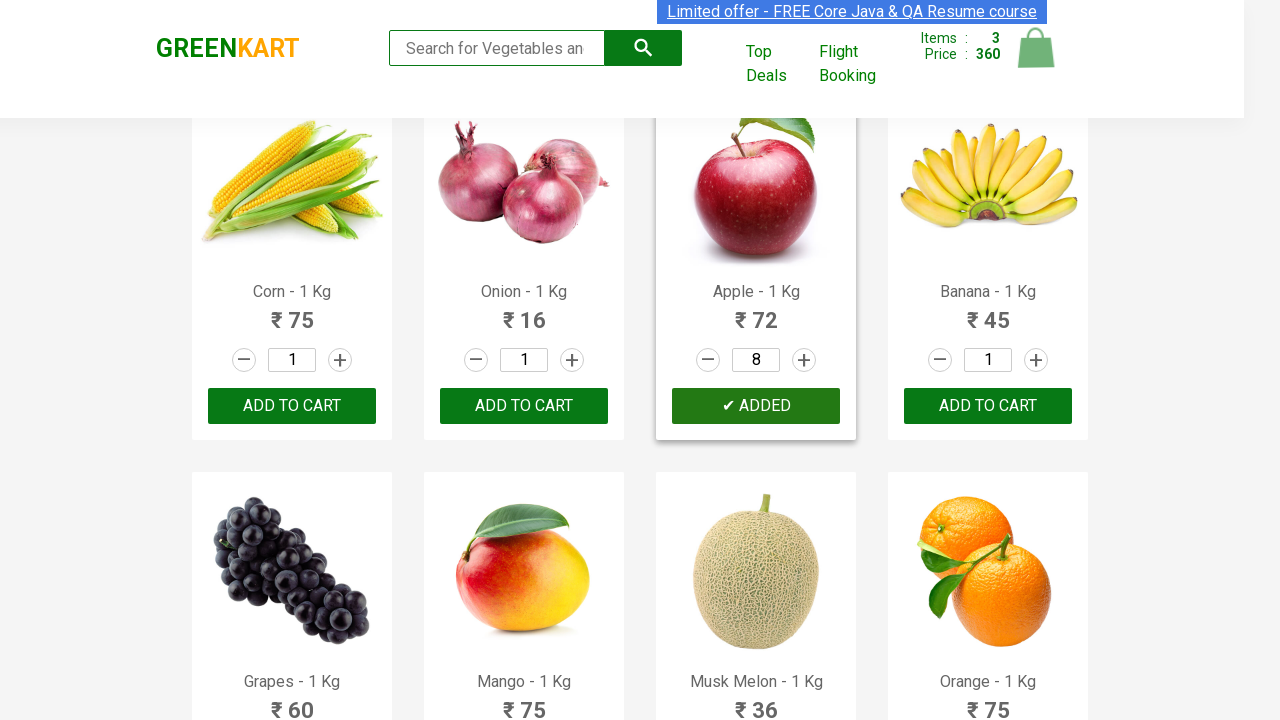

Opened shopping cart at (1036, 48) on .cart-icon > img
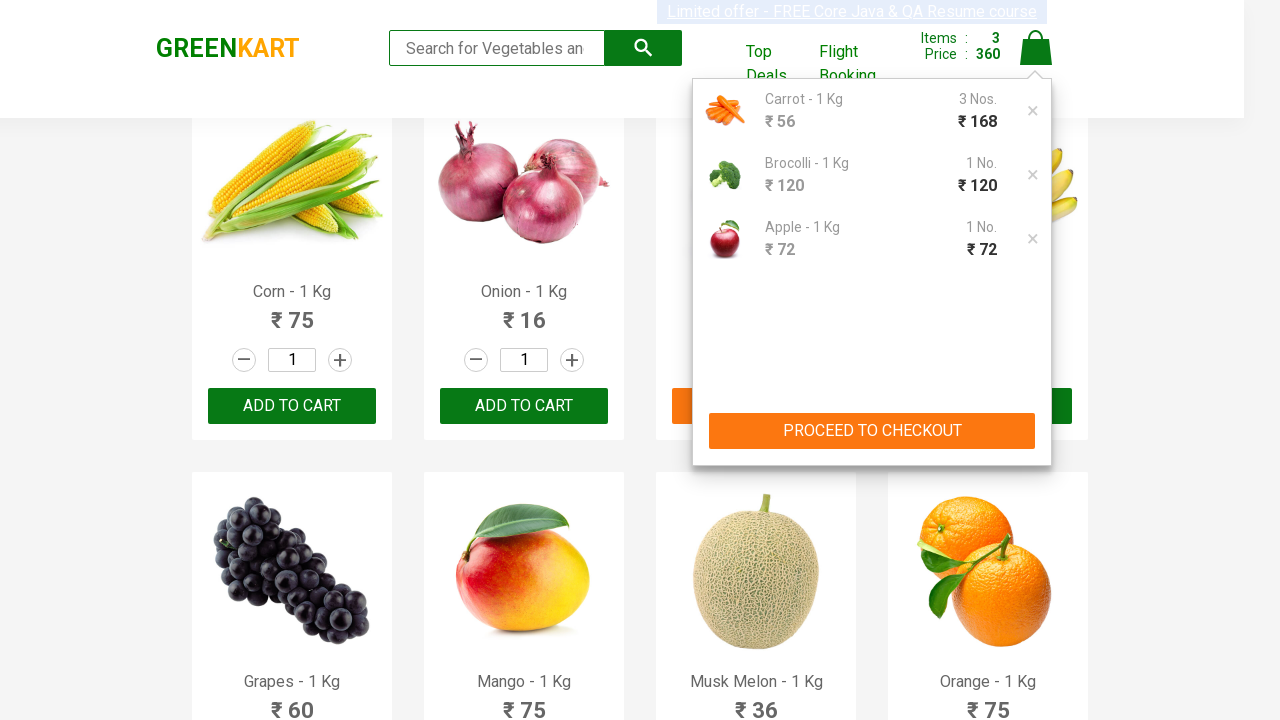

Clicked PROCEED TO CHECKOUT button at (872, 431) on text=PROCEED TO CHECKOUT
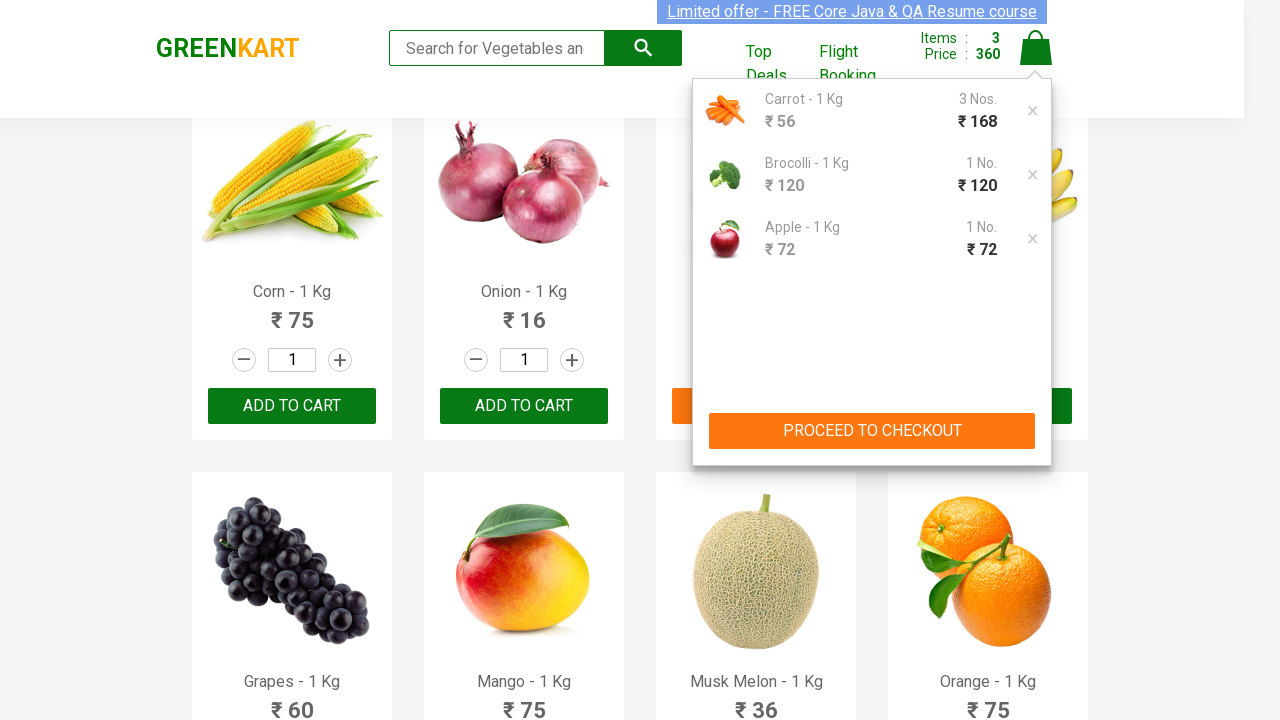

Clicked Place Order button at (1036, 562) on text=Place Order
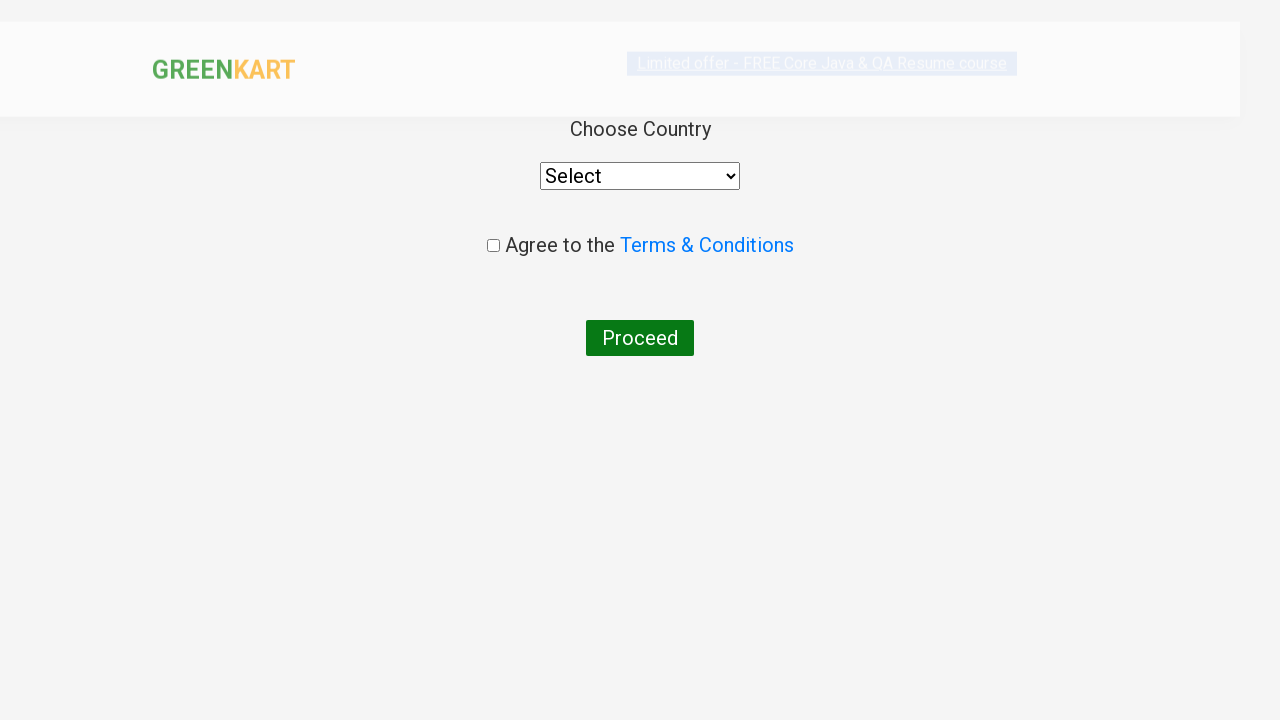

Selected Mexico from country dropdown on select
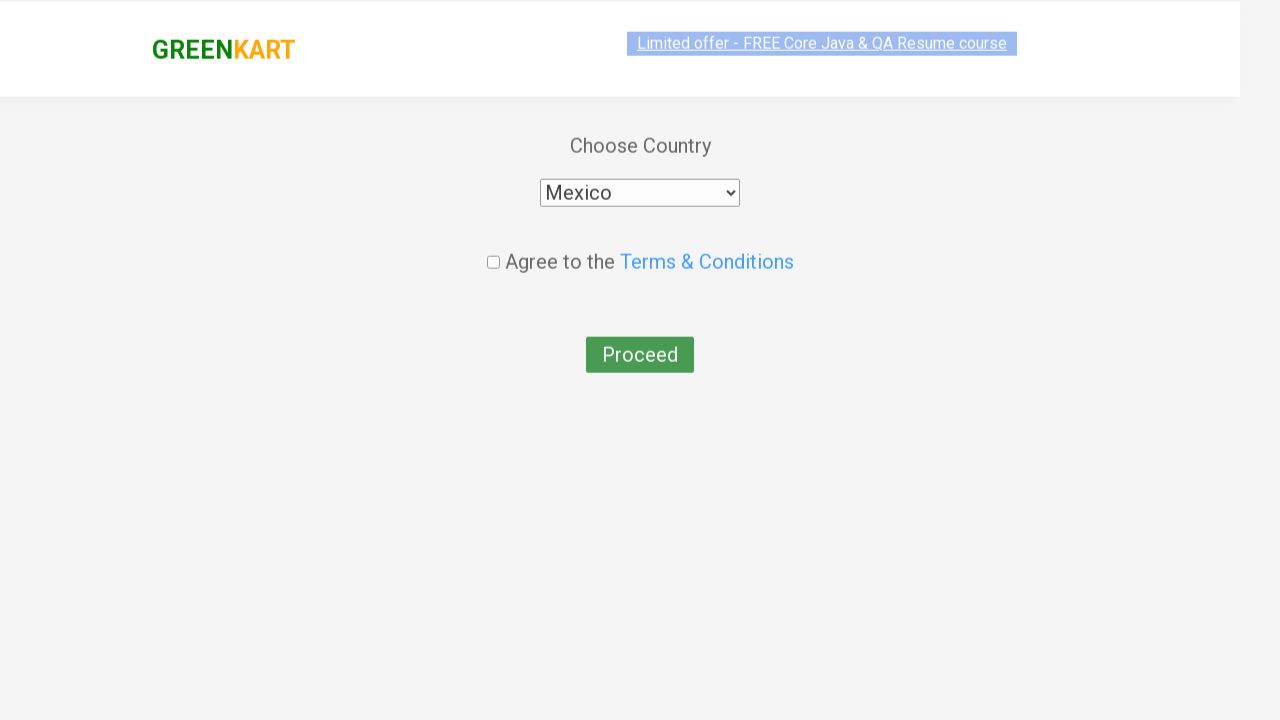

Checked agreement checkbox at (493, 246) on .chkAgree
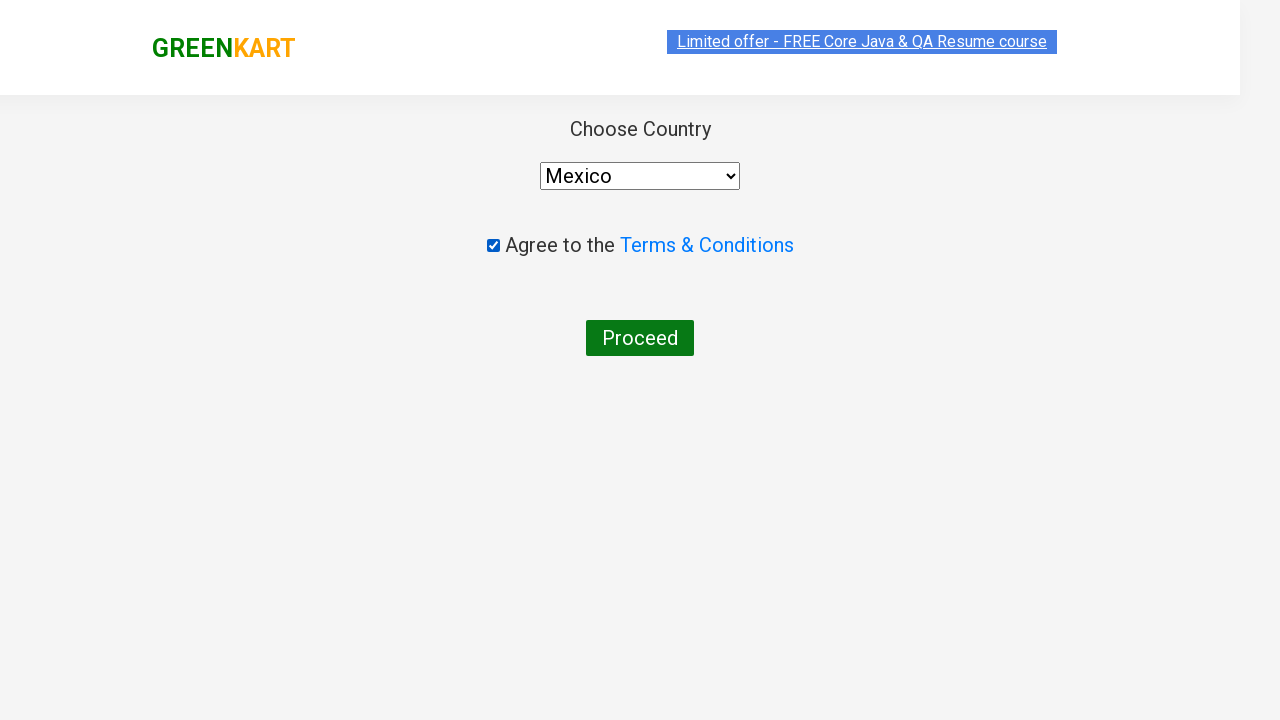

Clicked final confirmation button to complete order at (640, 338) on button
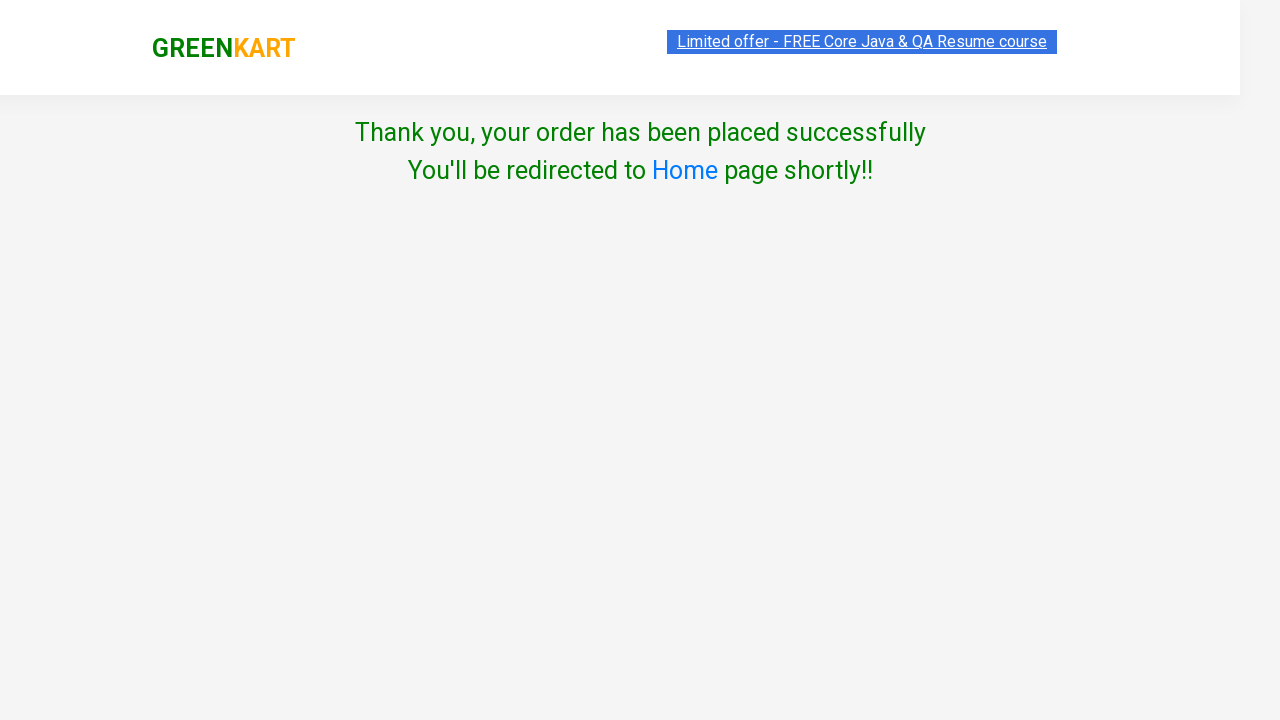

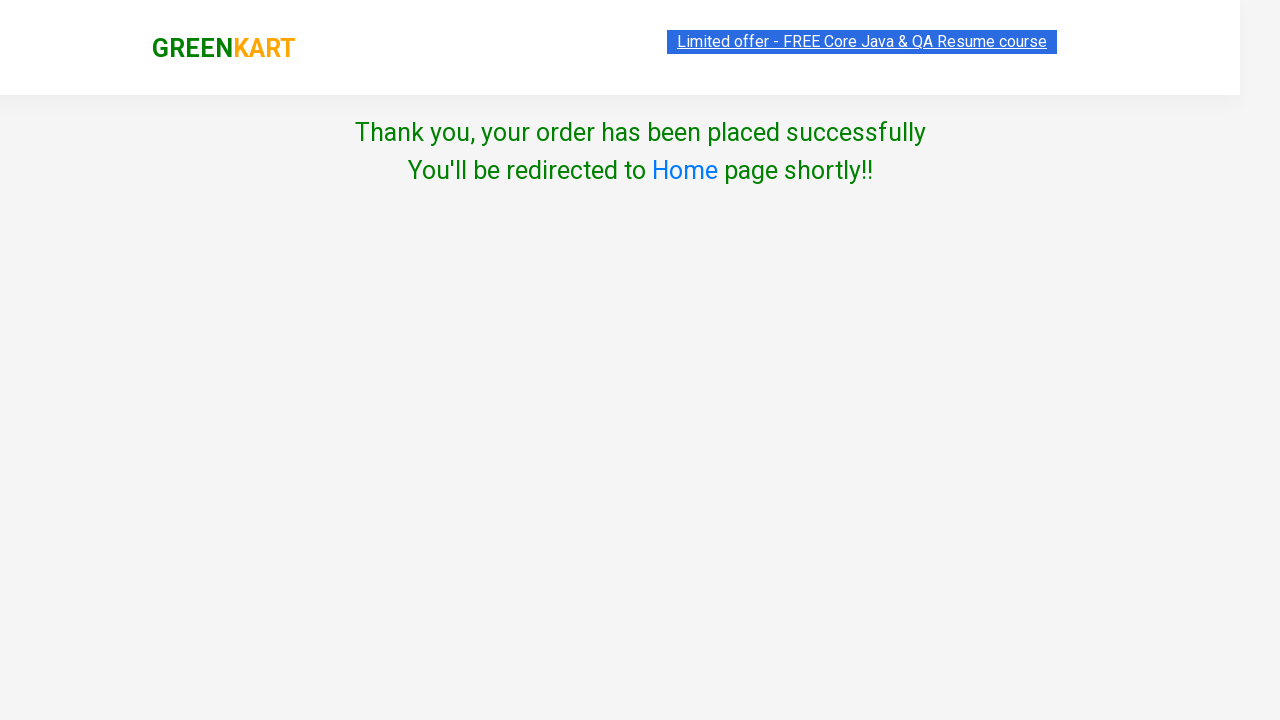